Tests a math challenge form by reading a value from the page, calculating a mathematical expression (log of absolute value of 12*sin(x)), entering the result, checking checkboxes, and submitting the form

Starting URL: https://suninjuly.github.io/math.html

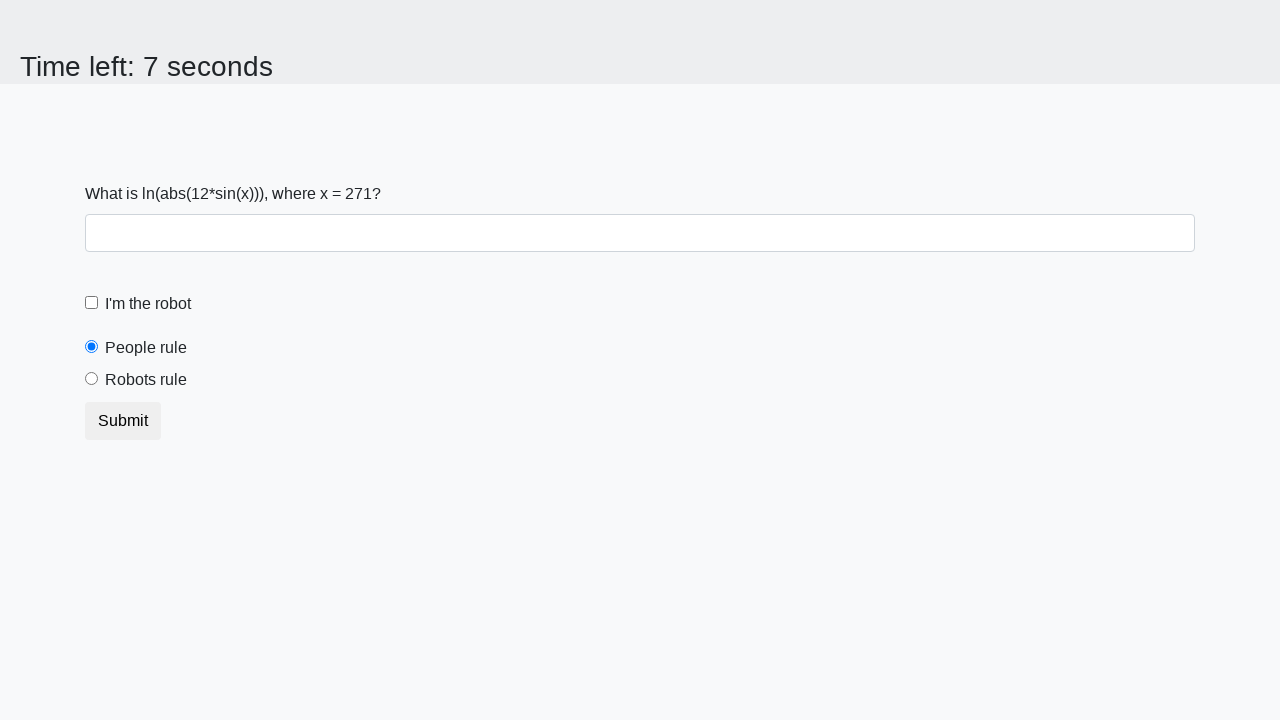

Located the input value element
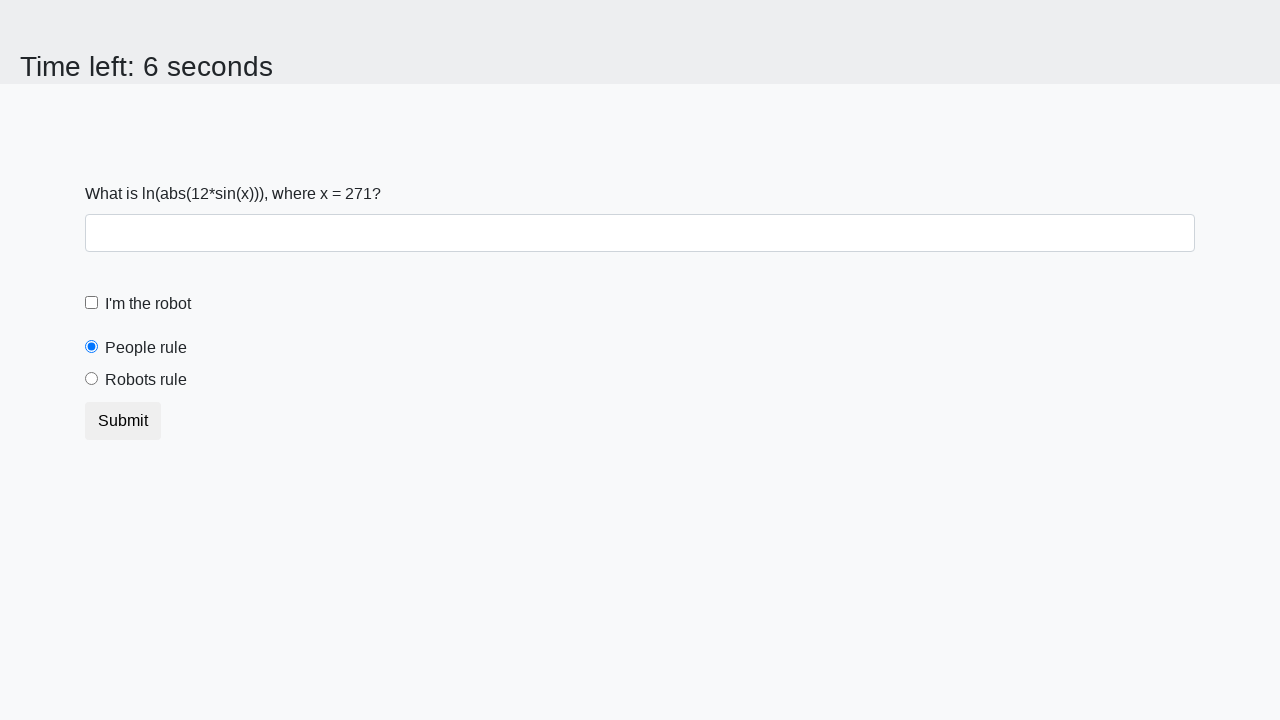

Read x value from page: 271
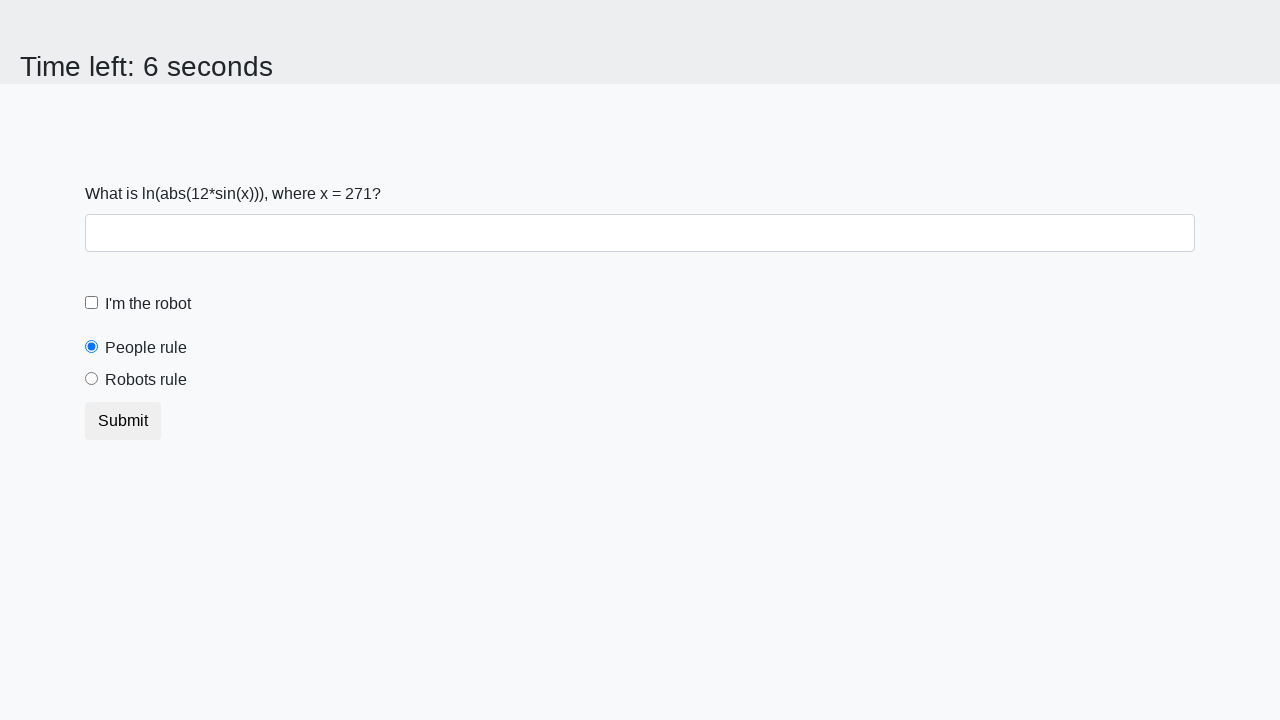

Calculated result: log(|12 * sin(271)|) = 2.1745846419935932
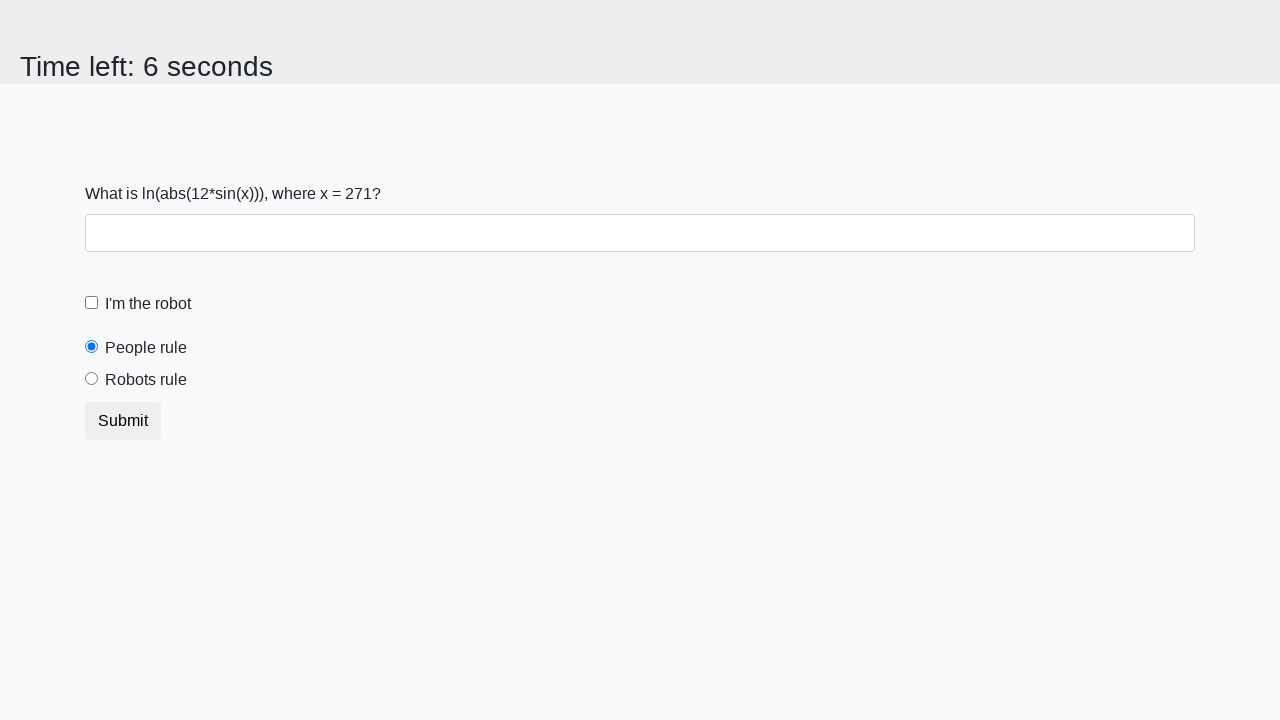

Filled answer field with calculated value: 2.1745846419935932 on #answer
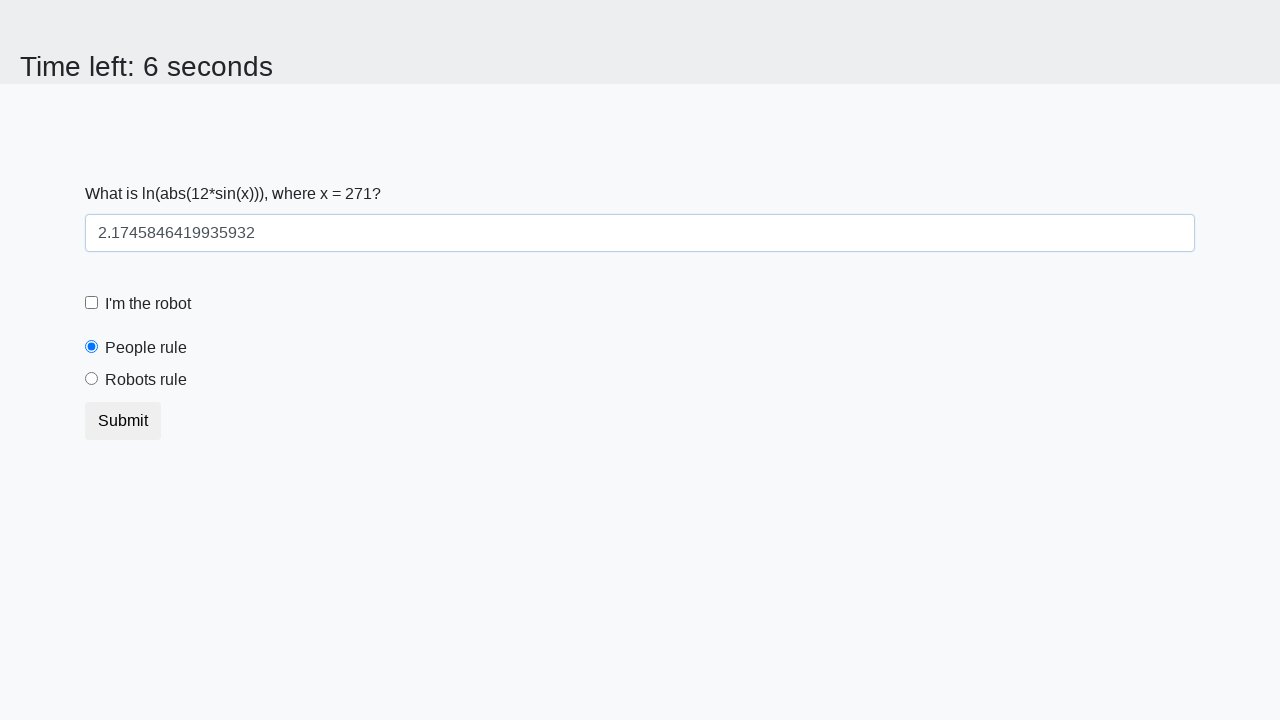

Checked the robot checkbox at (92, 303) on #robotCheckbox
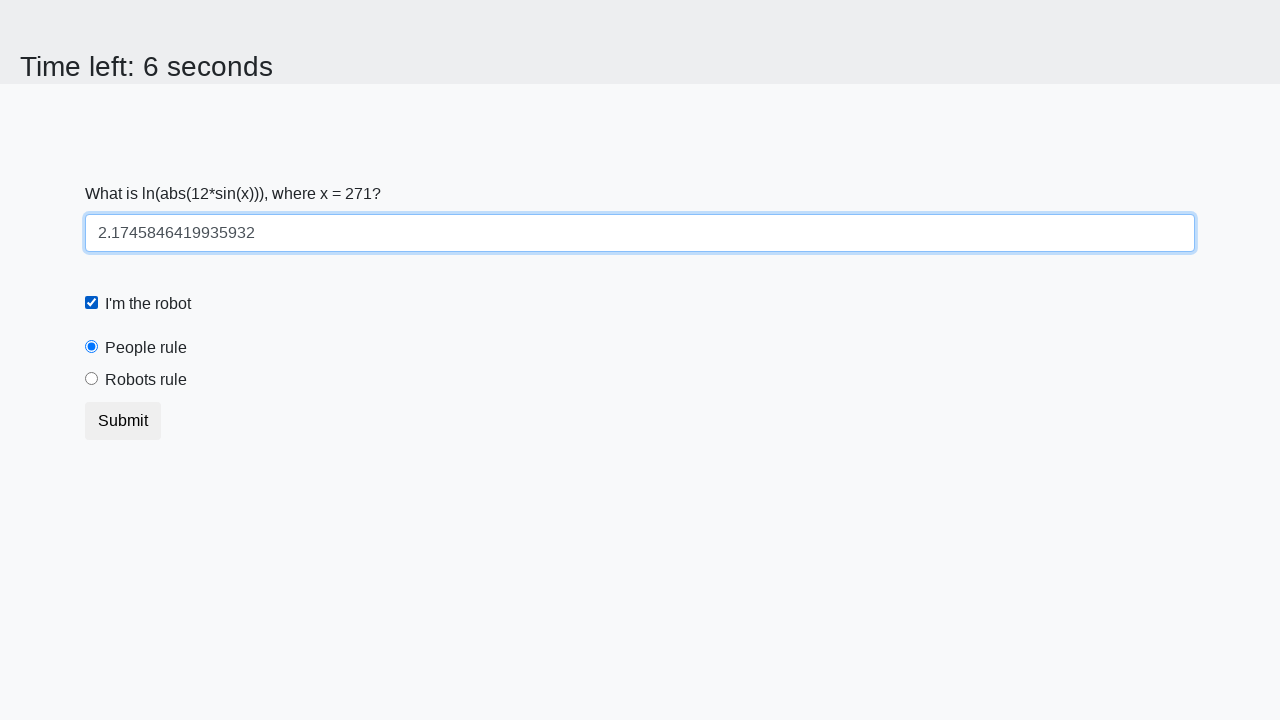

Clicked the robots rule checkbox at (92, 379) on #robotsrule
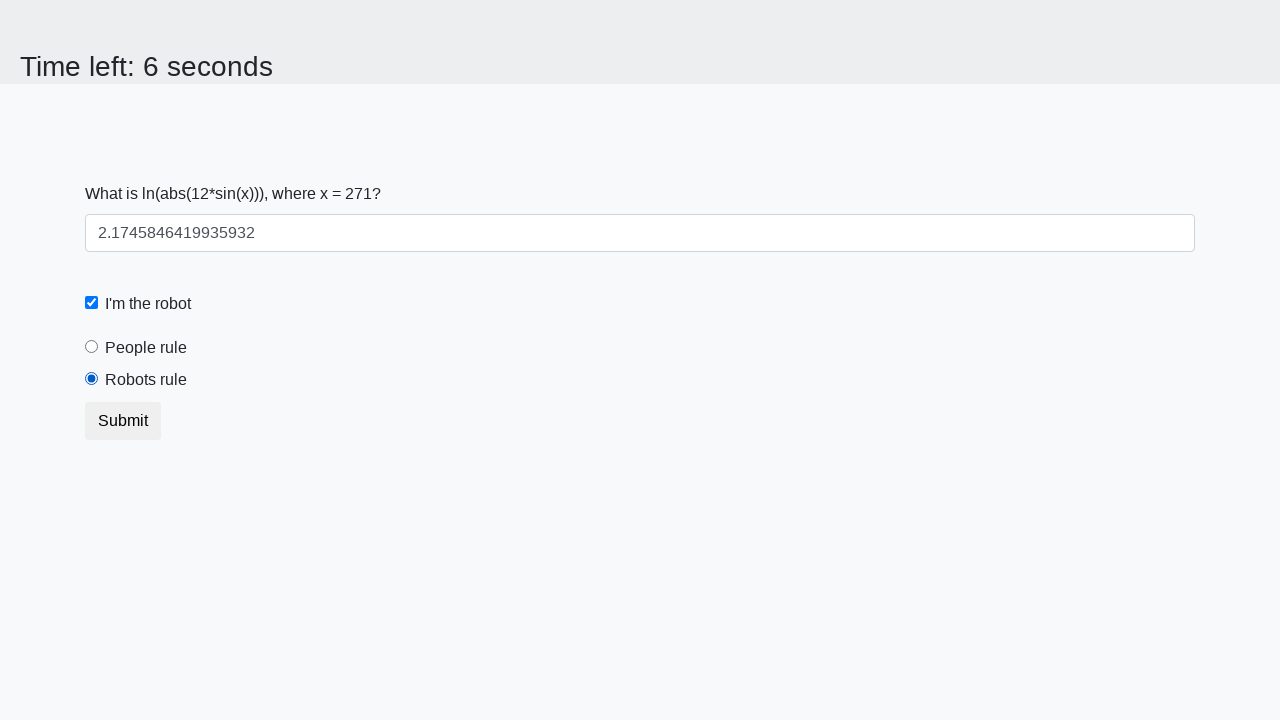

Clicked submit button to submit the form at (123, 421) on .btn
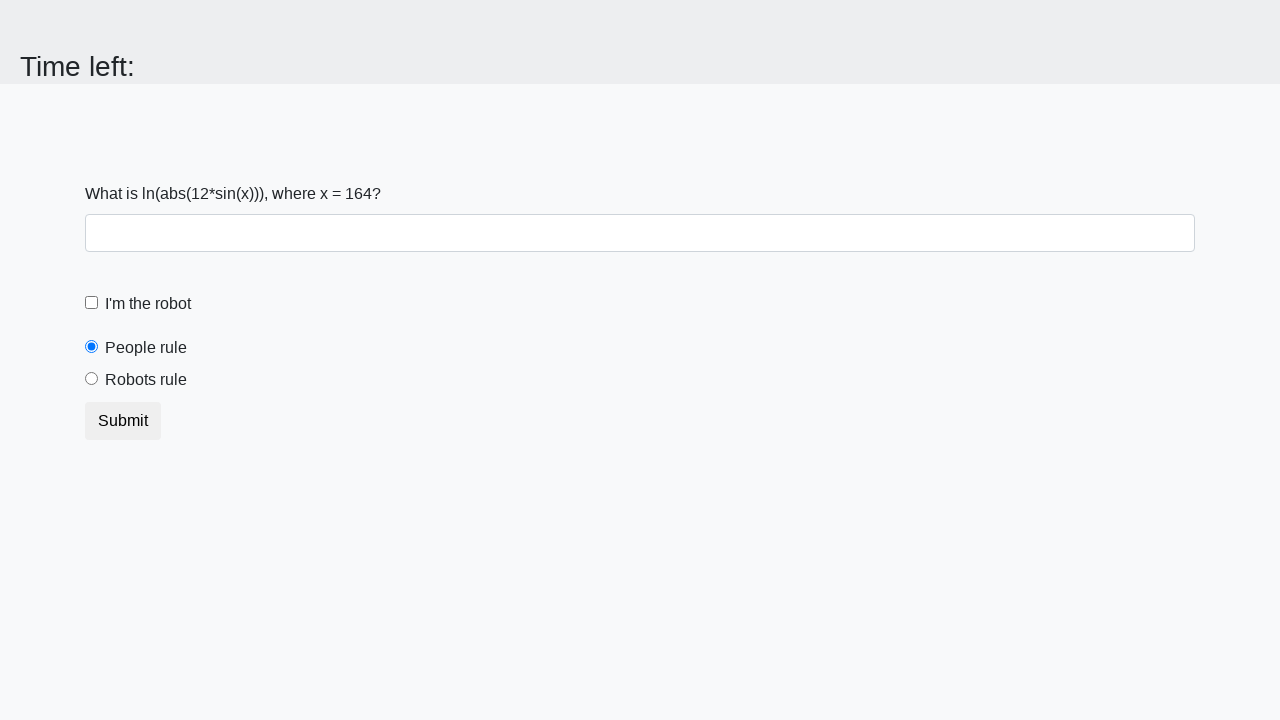

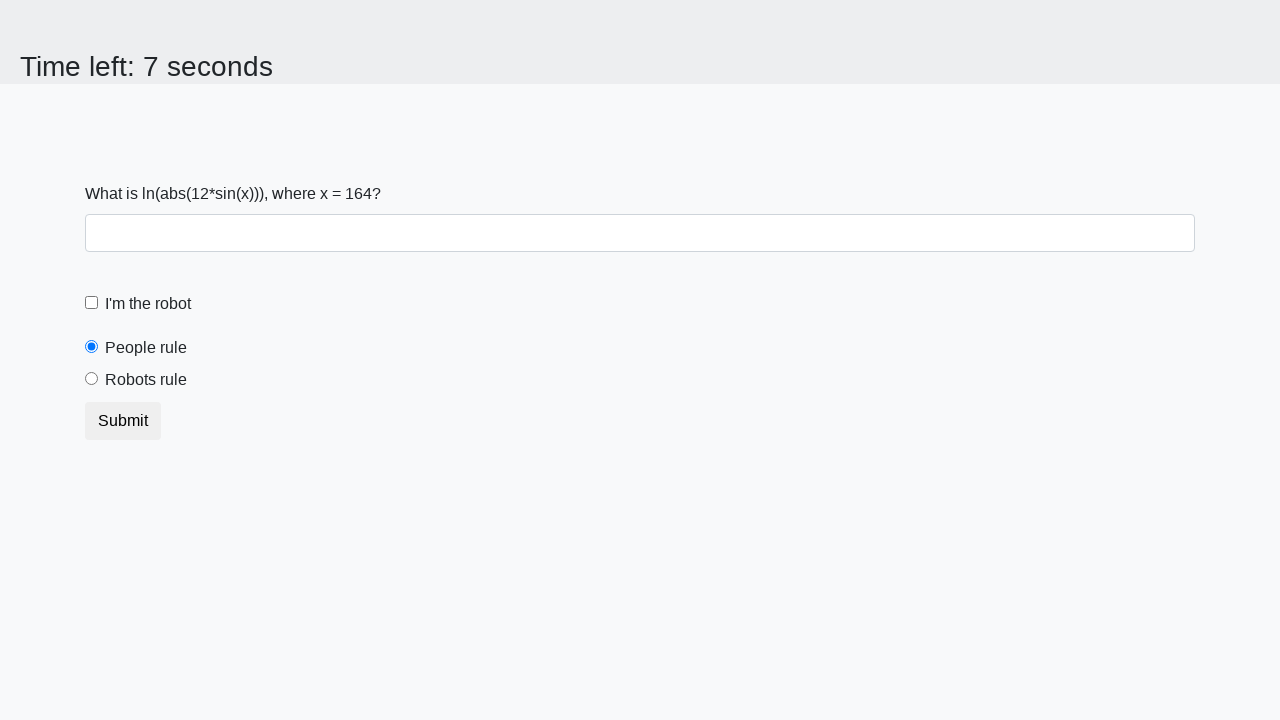